Tests that clicking "Clear completed" removes completed todo items from the list

Starting URL: https://demo.playwright.dev/todomvc

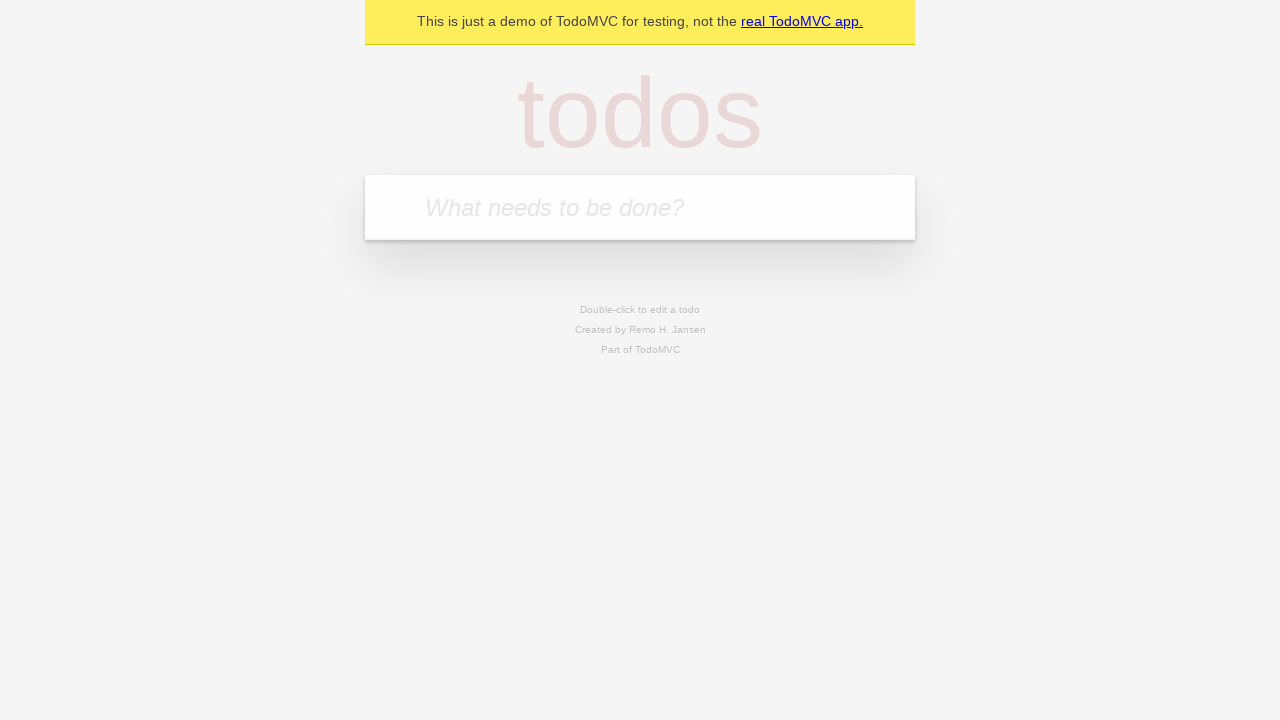

Filled todo input with 'buy some cheese' on internal:attr=[placeholder="What needs to be done?"i]
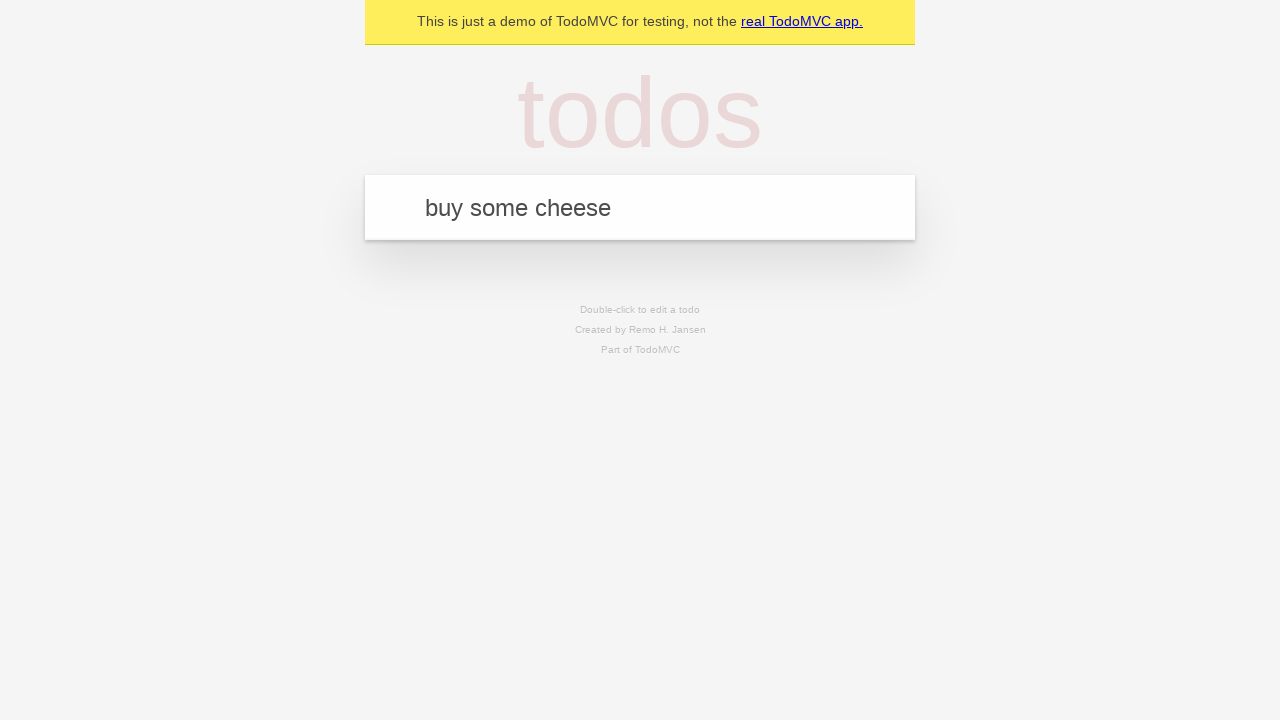

Pressed Enter to add todo 'buy some cheese' on internal:attr=[placeholder="What needs to be done?"i]
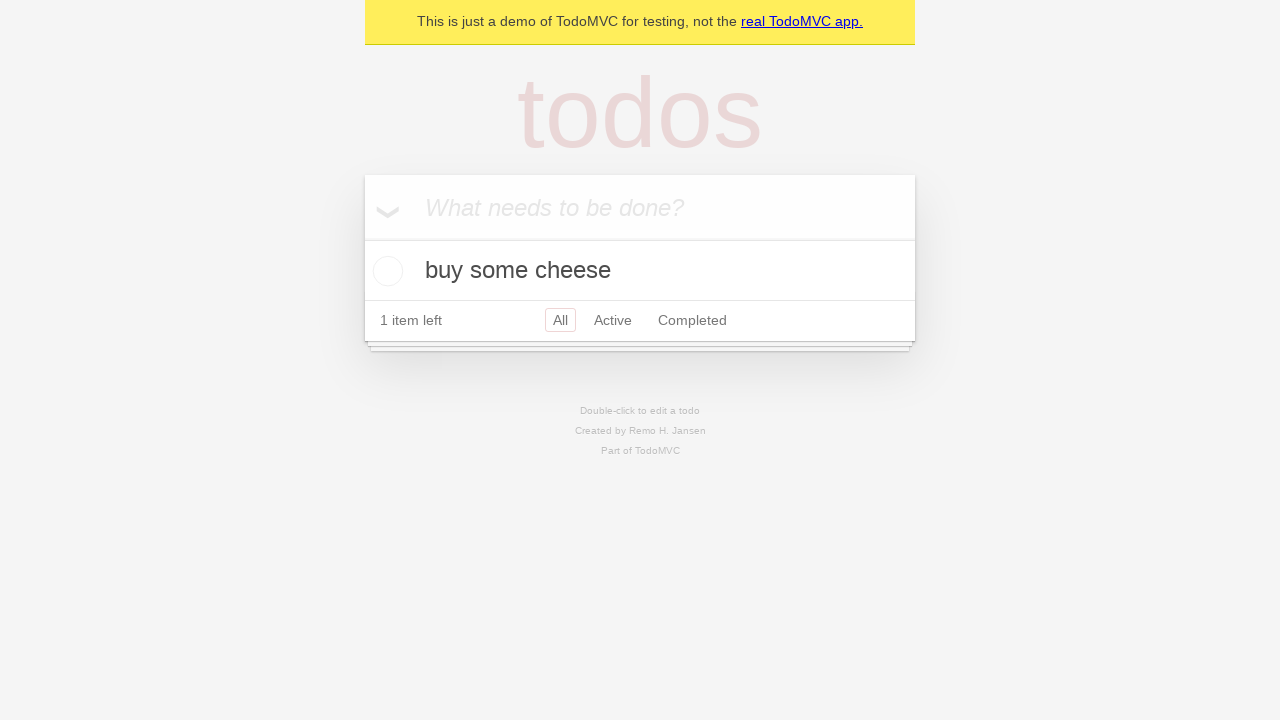

Filled todo input with 'feed the cat' on internal:attr=[placeholder="What needs to be done?"i]
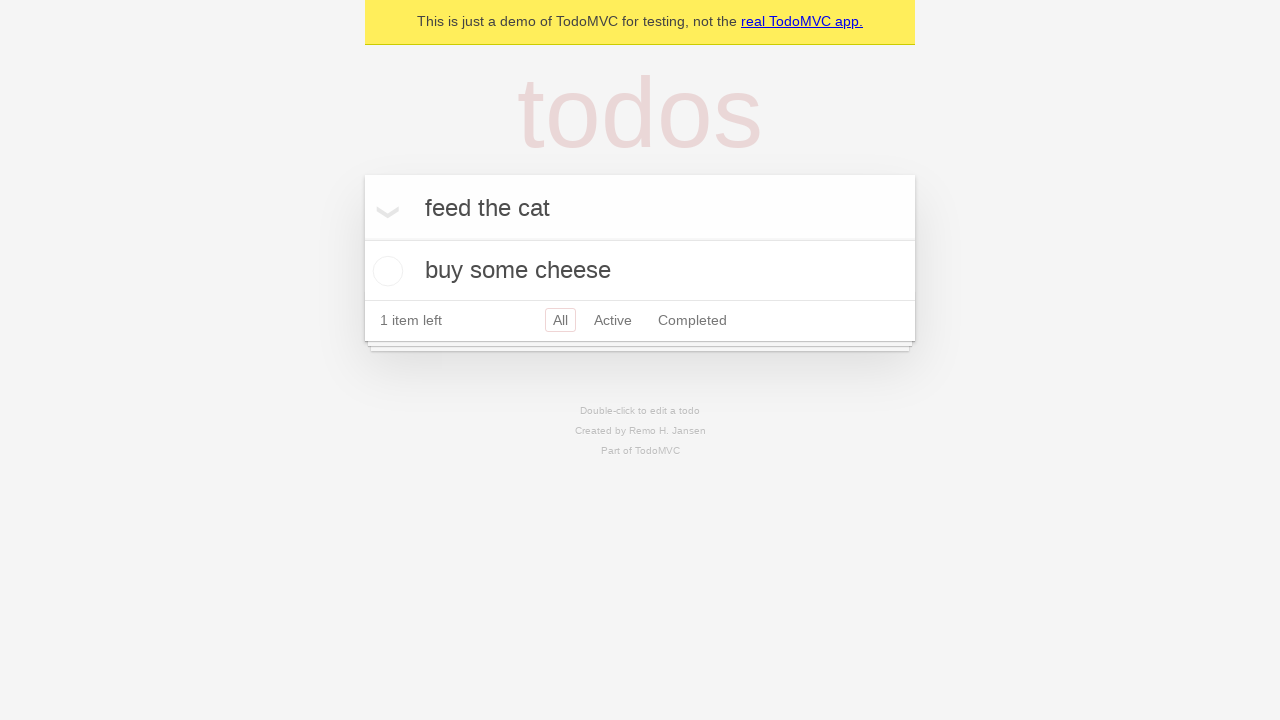

Pressed Enter to add todo 'feed the cat' on internal:attr=[placeholder="What needs to be done?"i]
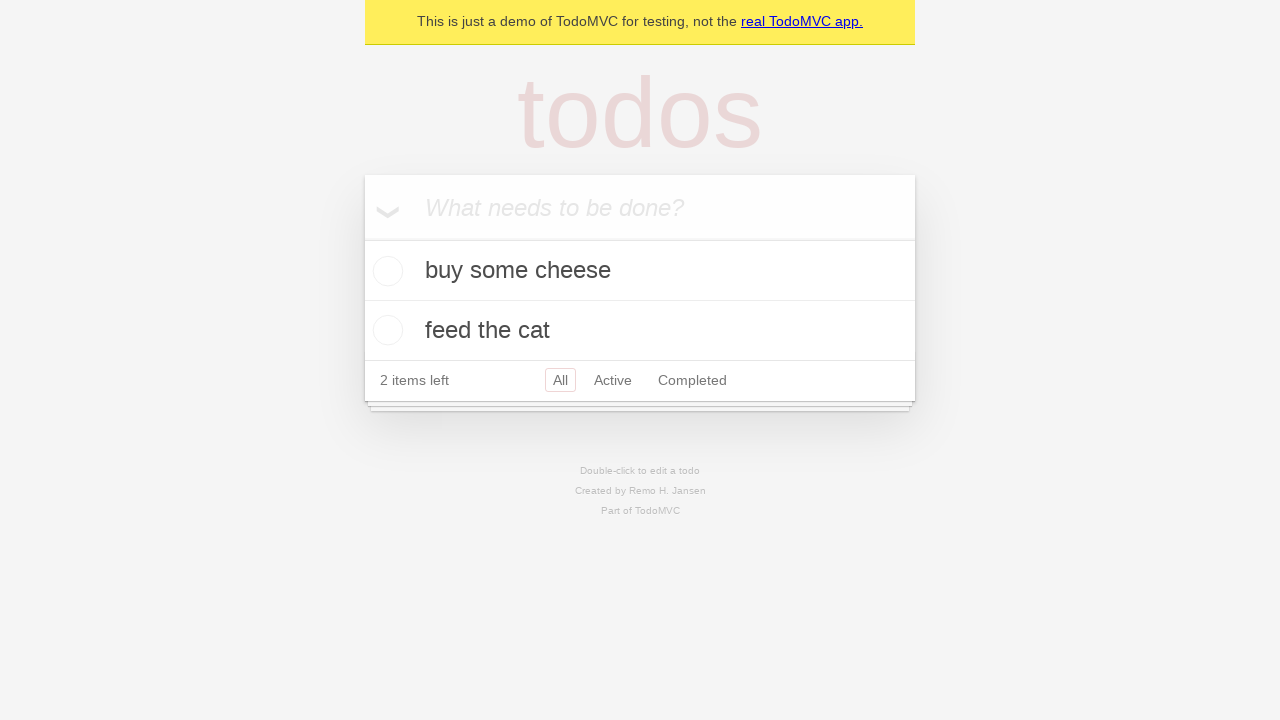

Filled todo input with 'book a doctors appointment' on internal:attr=[placeholder="What needs to be done?"i]
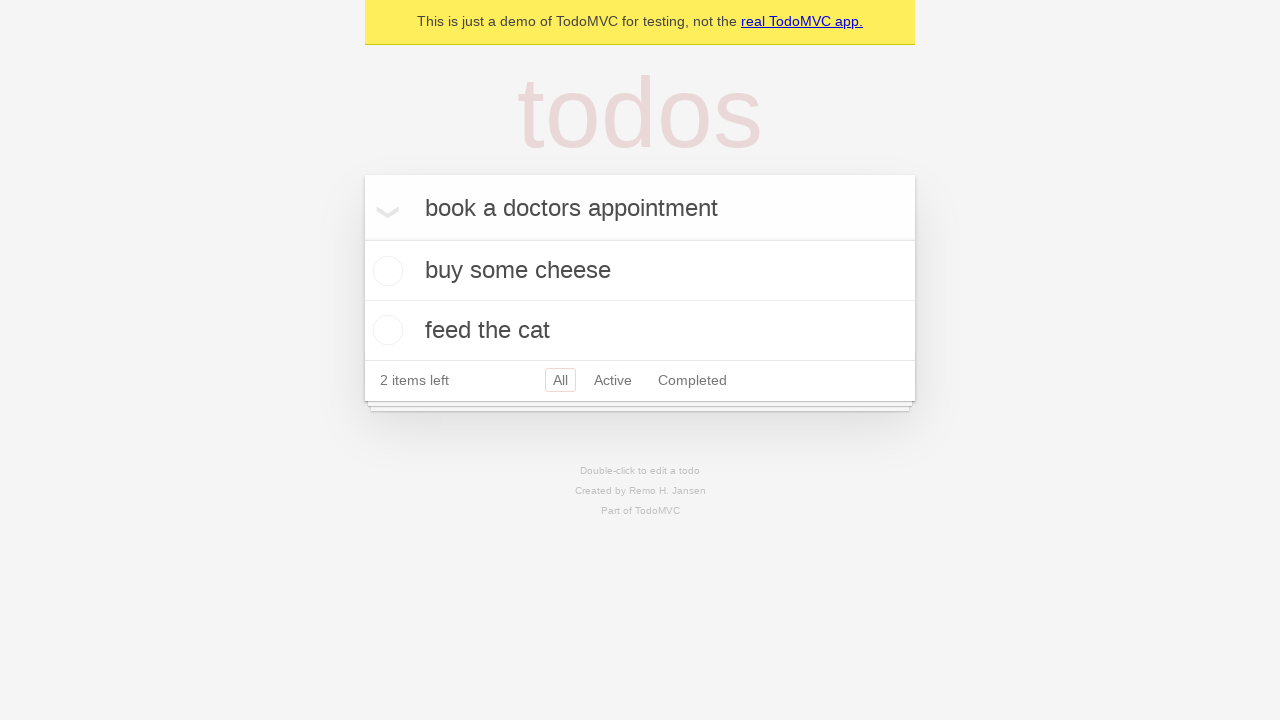

Pressed Enter to add todo 'book a doctors appointment' on internal:attr=[placeholder="What needs to be done?"i]
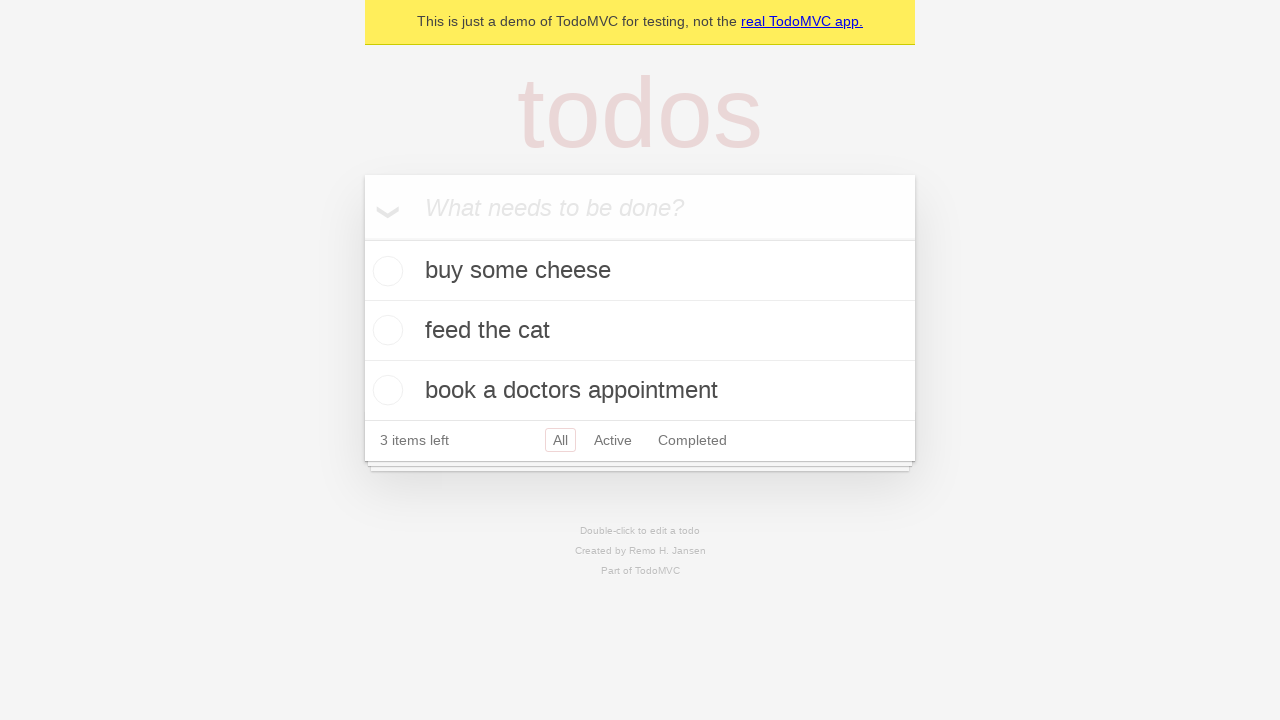

Located all todo items on the page
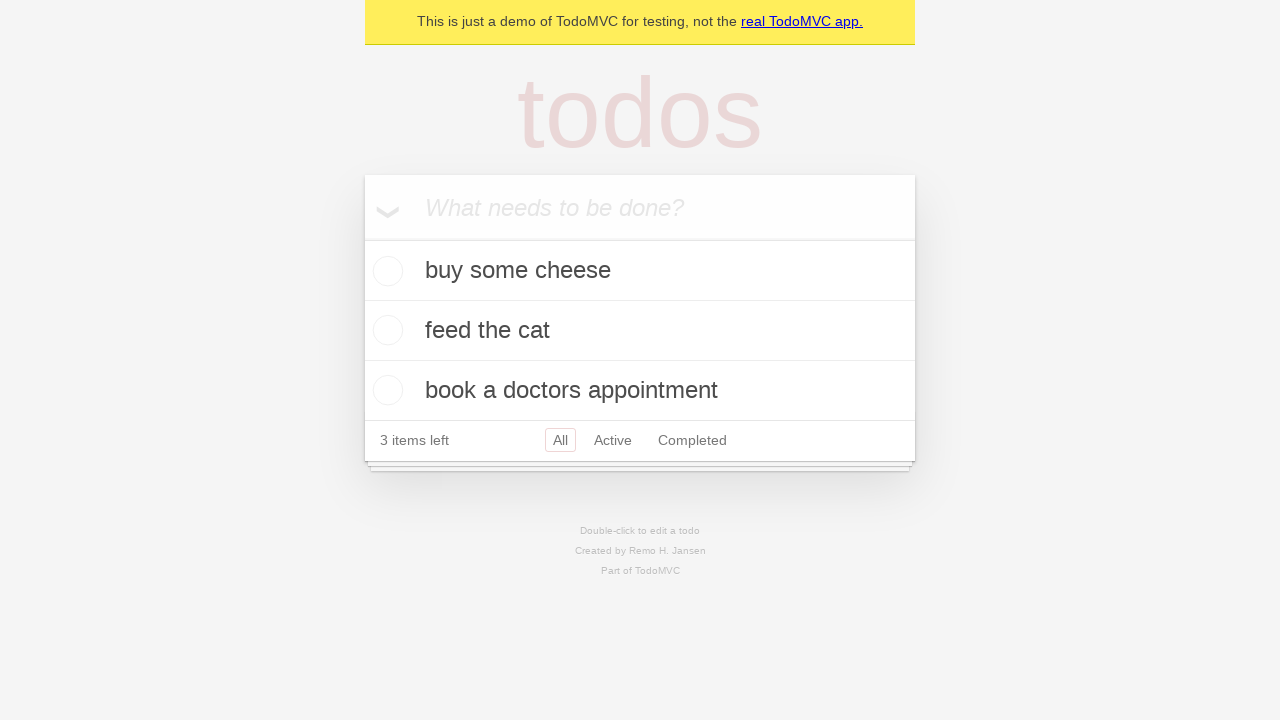

Marked second todo item as completed at (385, 330) on internal:testid=[data-testid="todo-item"s] >> nth=1 >> internal:role=checkbox
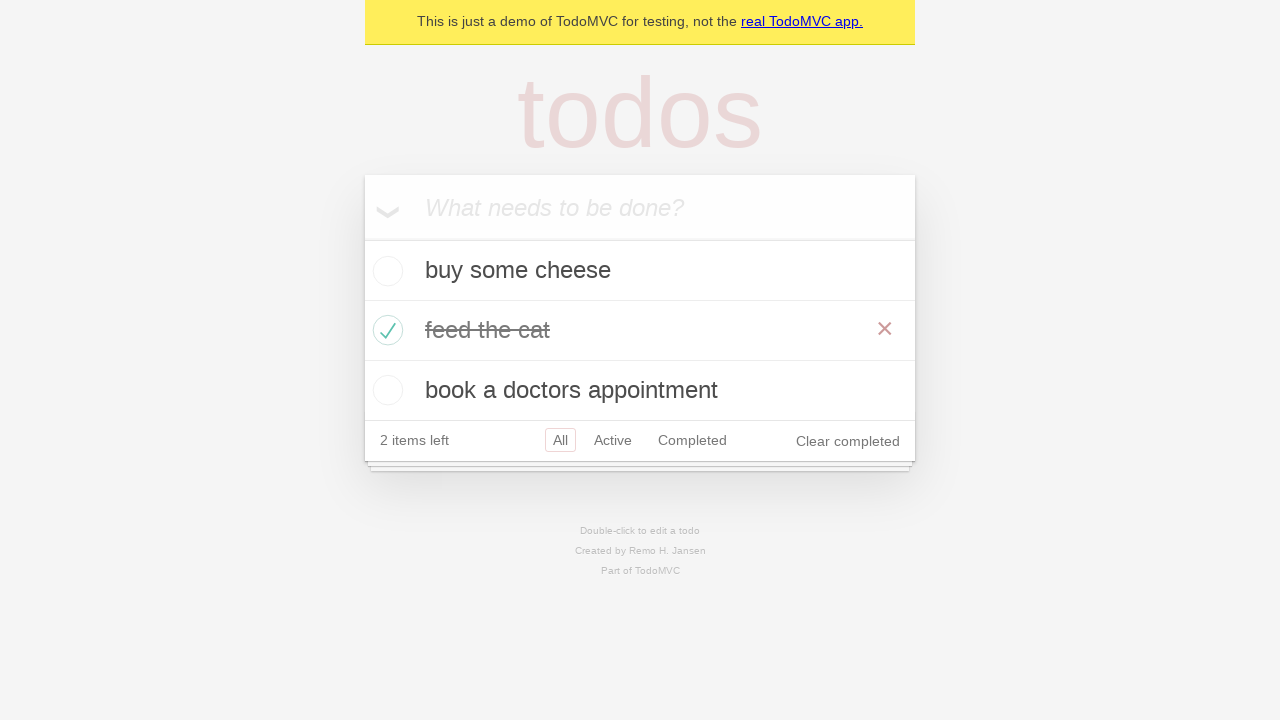

Clicked 'Clear completed' button to remove completed items at (848, 441) on internal:role=button[name="Clear completed"i]
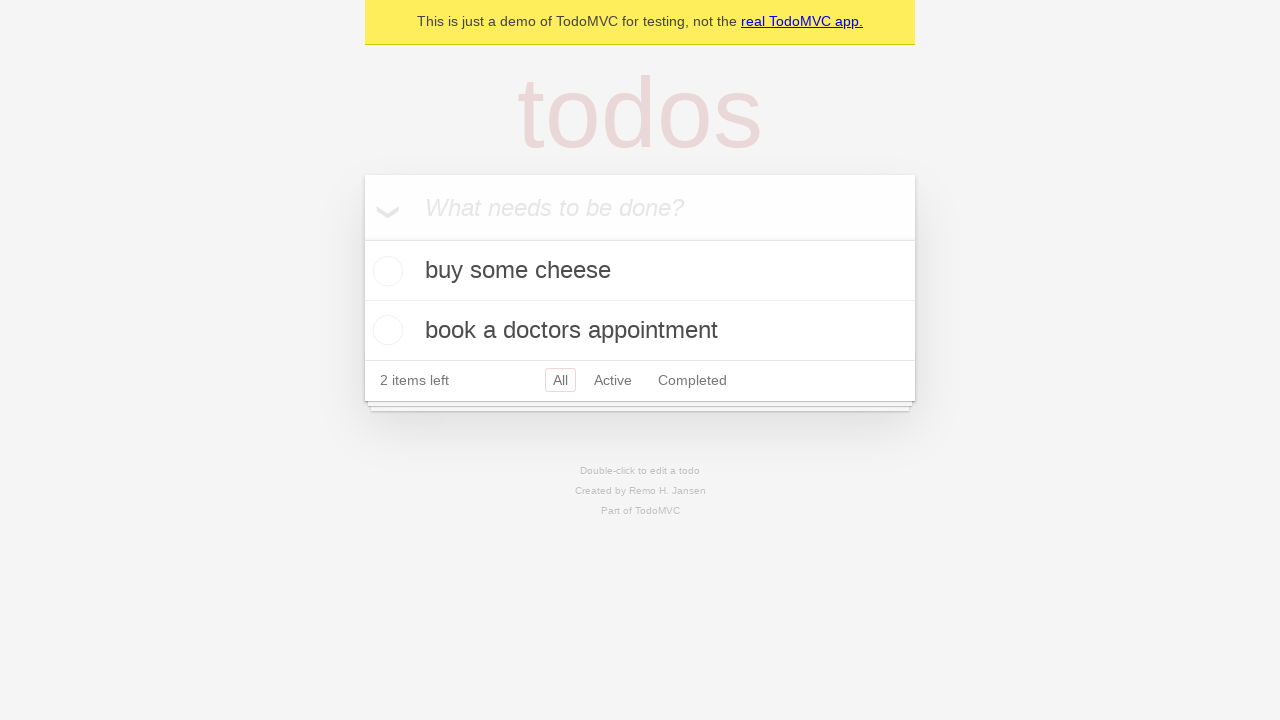

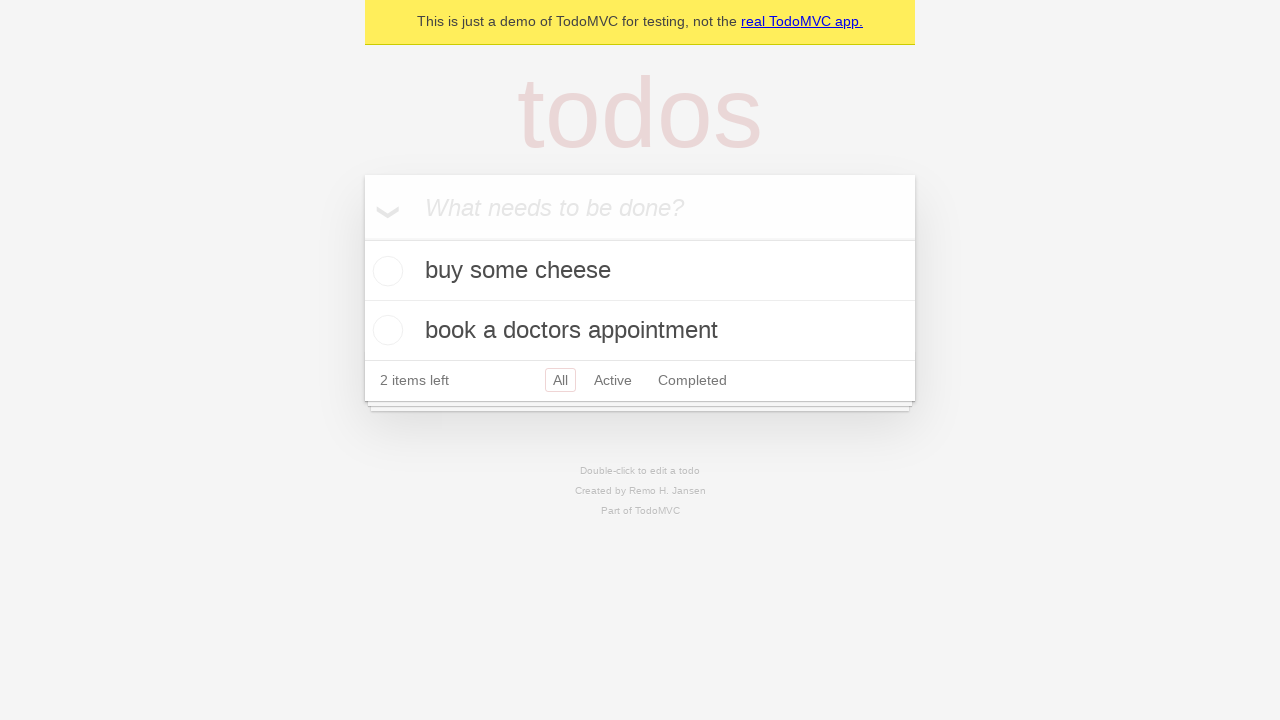